Navigates to a practice login page and retrieves the page title for verification

Starting URL: https://rahulshettyacademy.com/loginpagePractise/

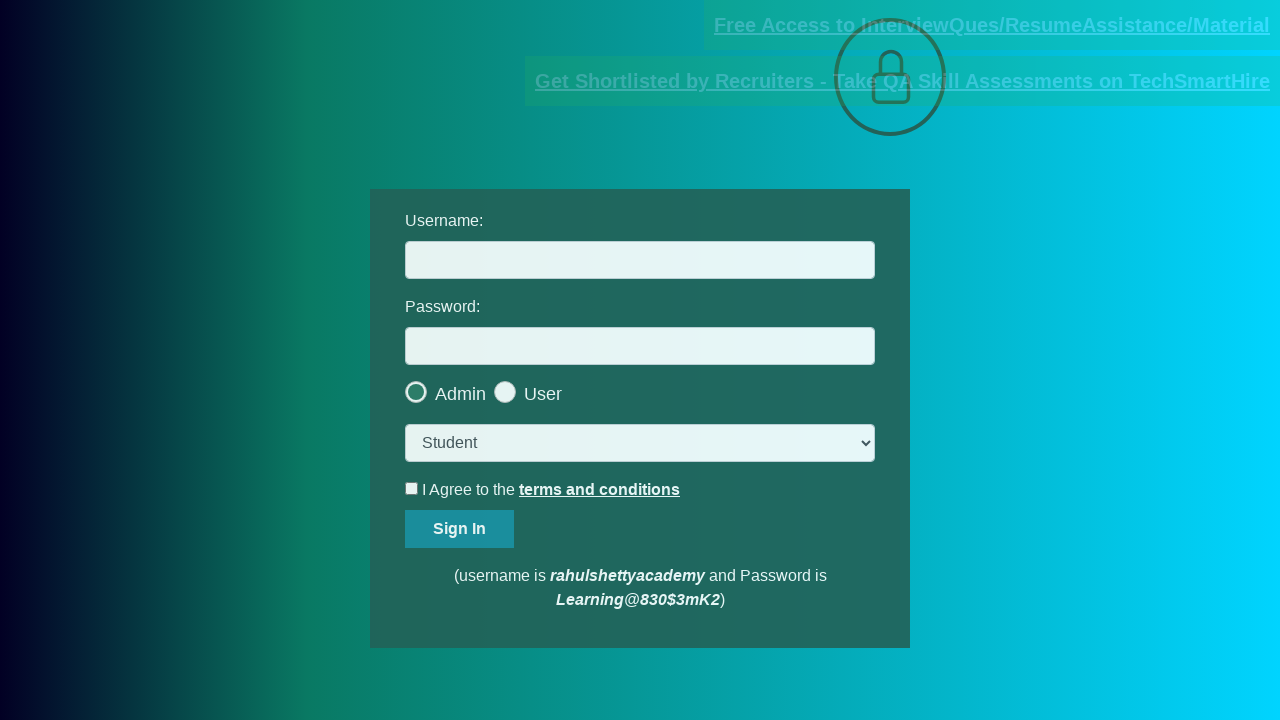

Waited for page DOM to load
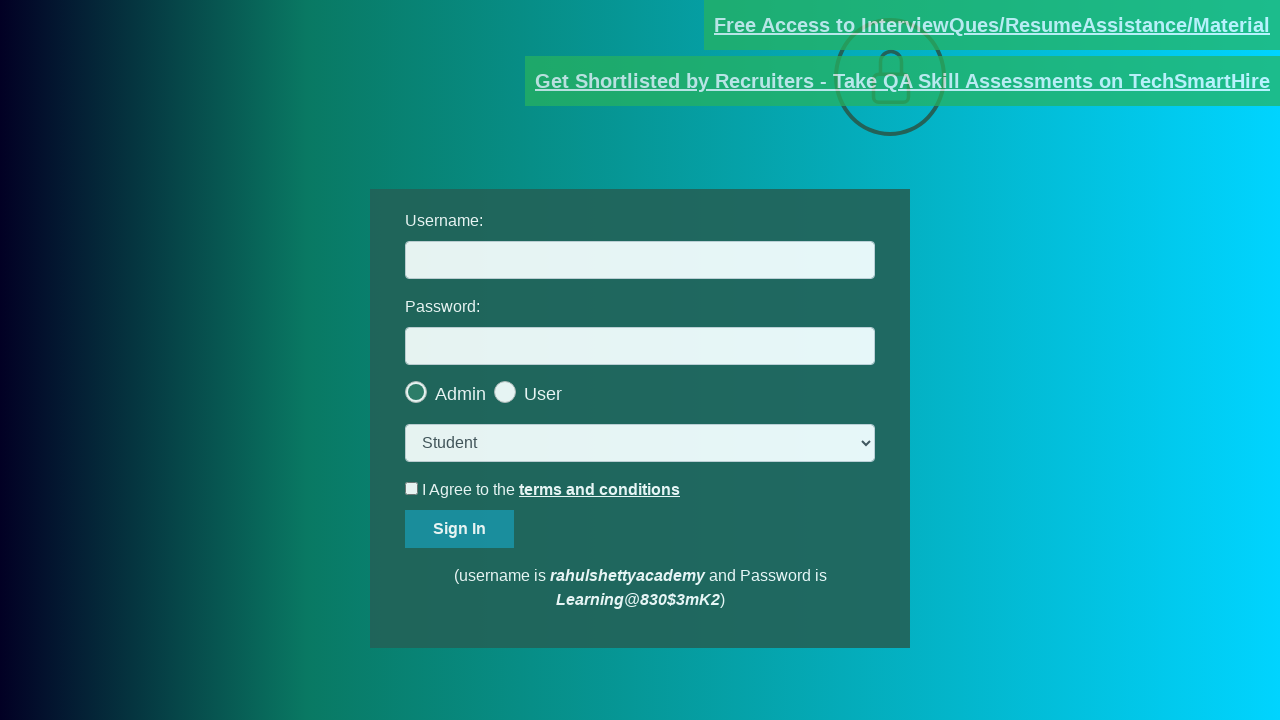

Retrieved page title: LoginPage Practise | Rahul Shetty Academy
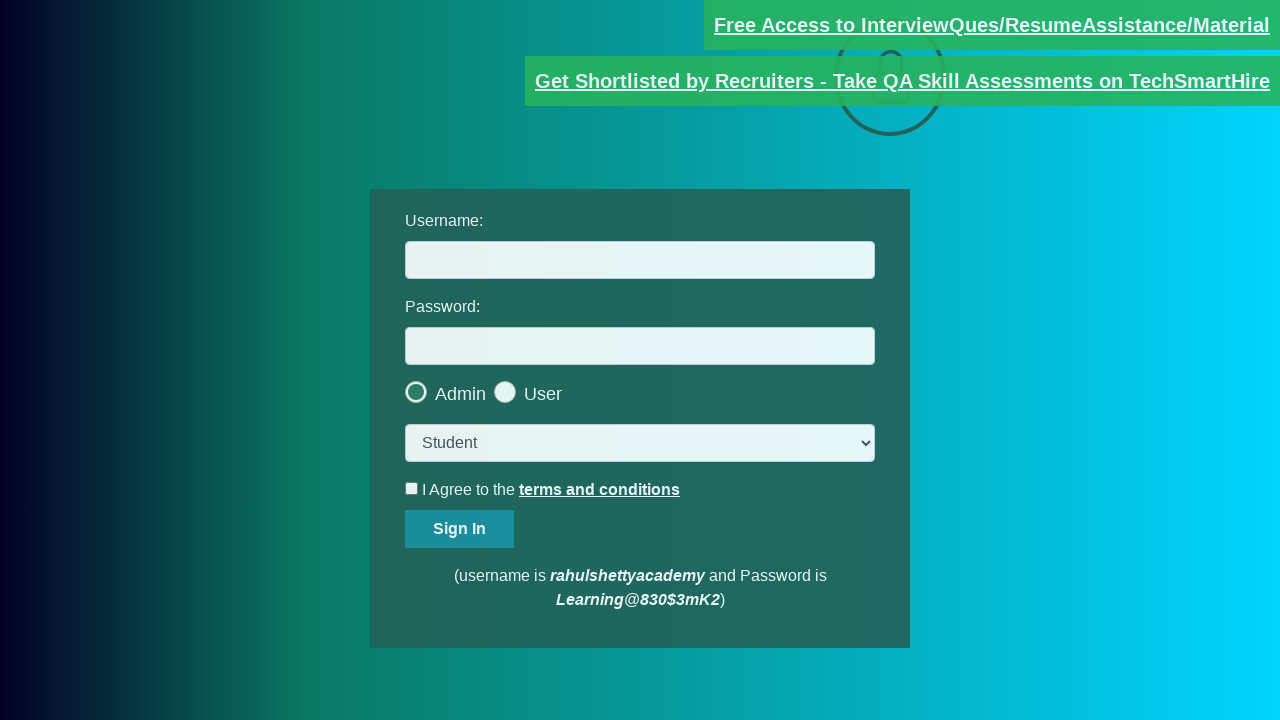

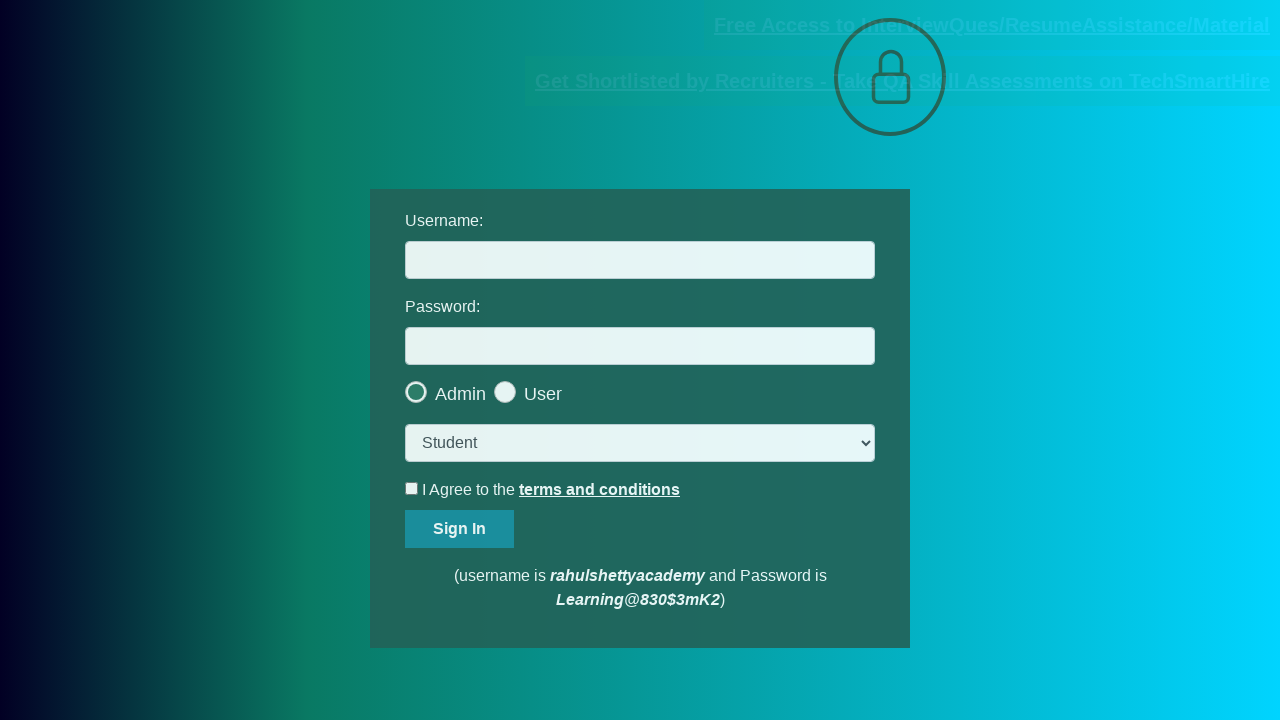